Tests explicit wait functionality by waiting for a price element to display "100", then clicking a book button, calculating a mathematical result based on a displayed value, entering the answer, and submitting the form.

Starting URL: http://suninjuly.github.io/explicit_wait2.html

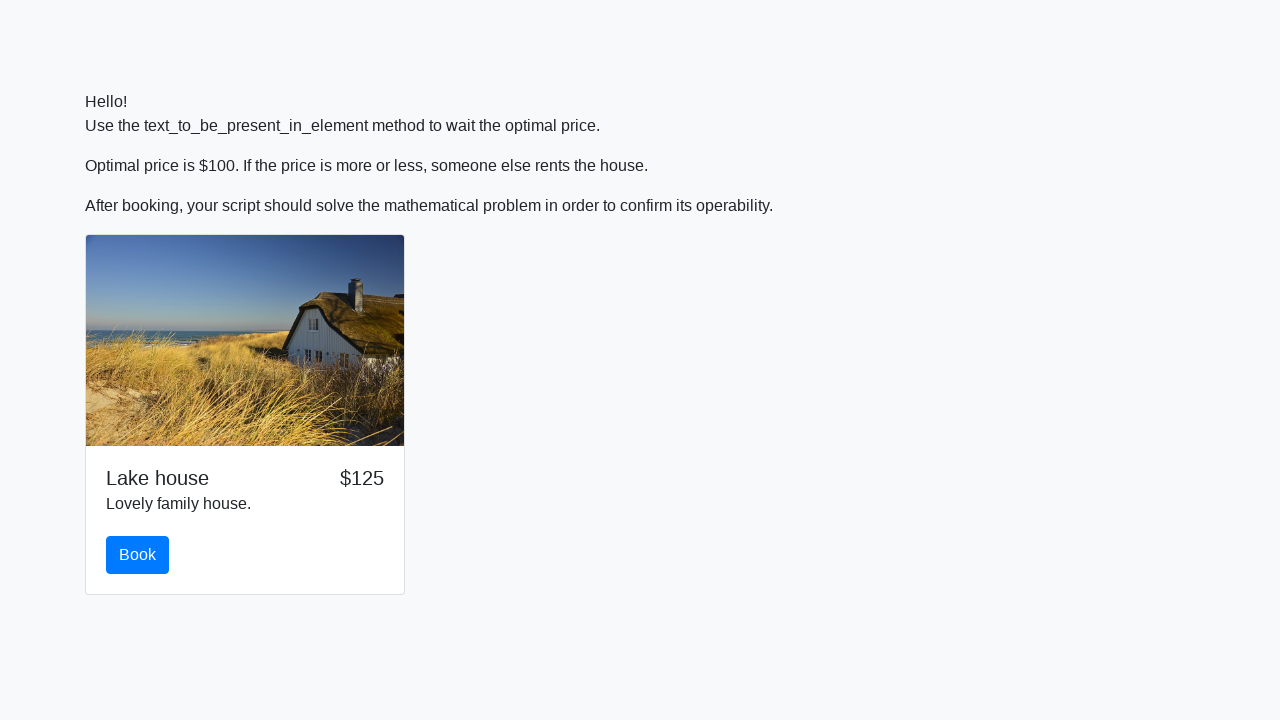

Waited for price element to display '100'
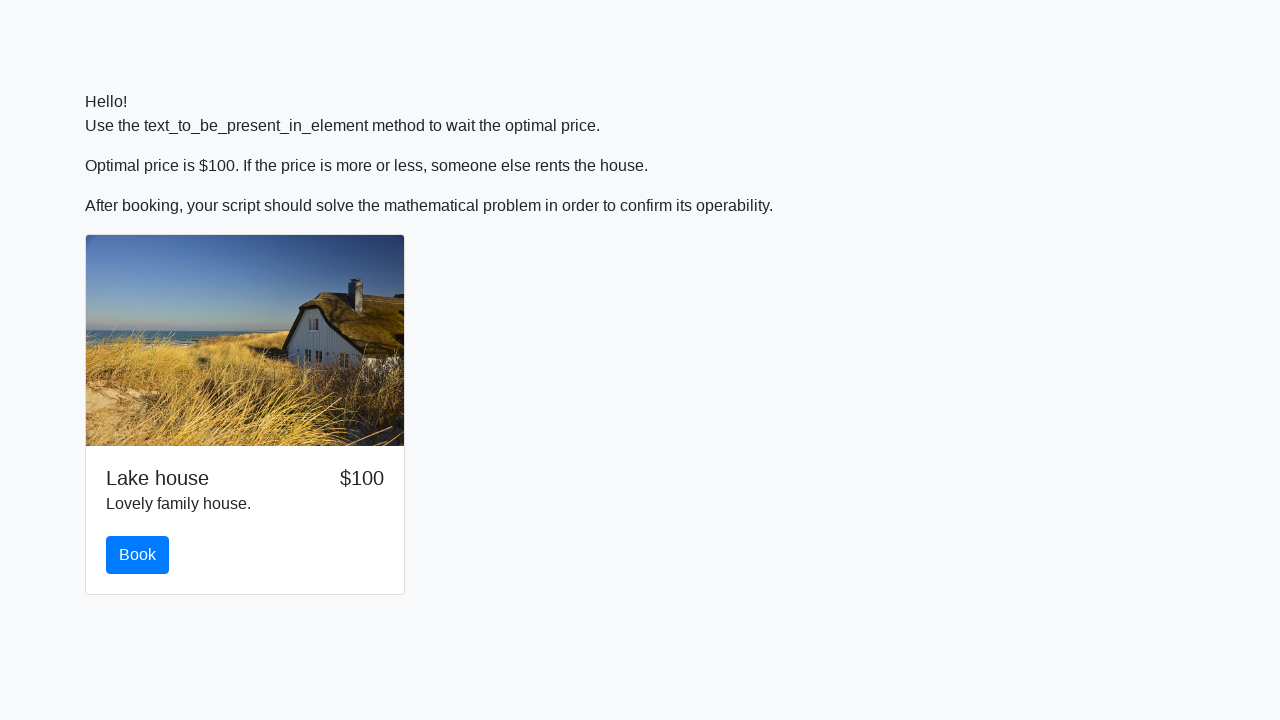

Clicked the book button at (138, 555) on #book
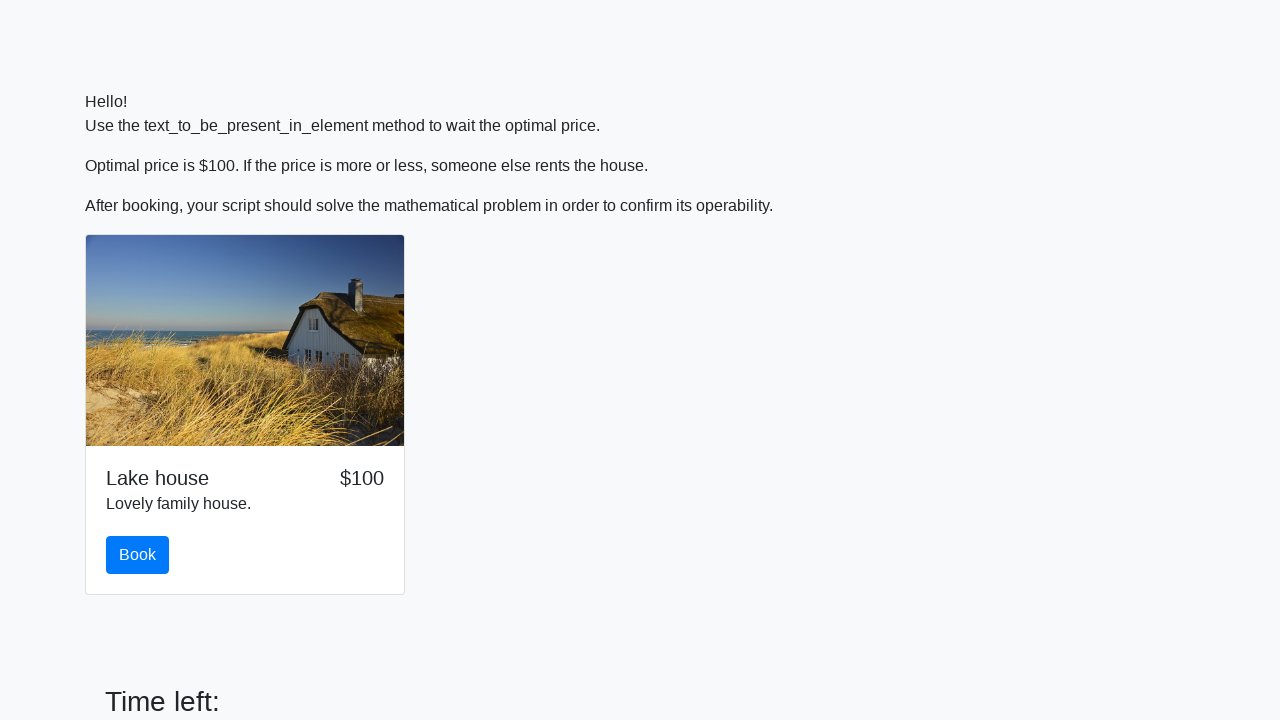

Retrieved input value: 680
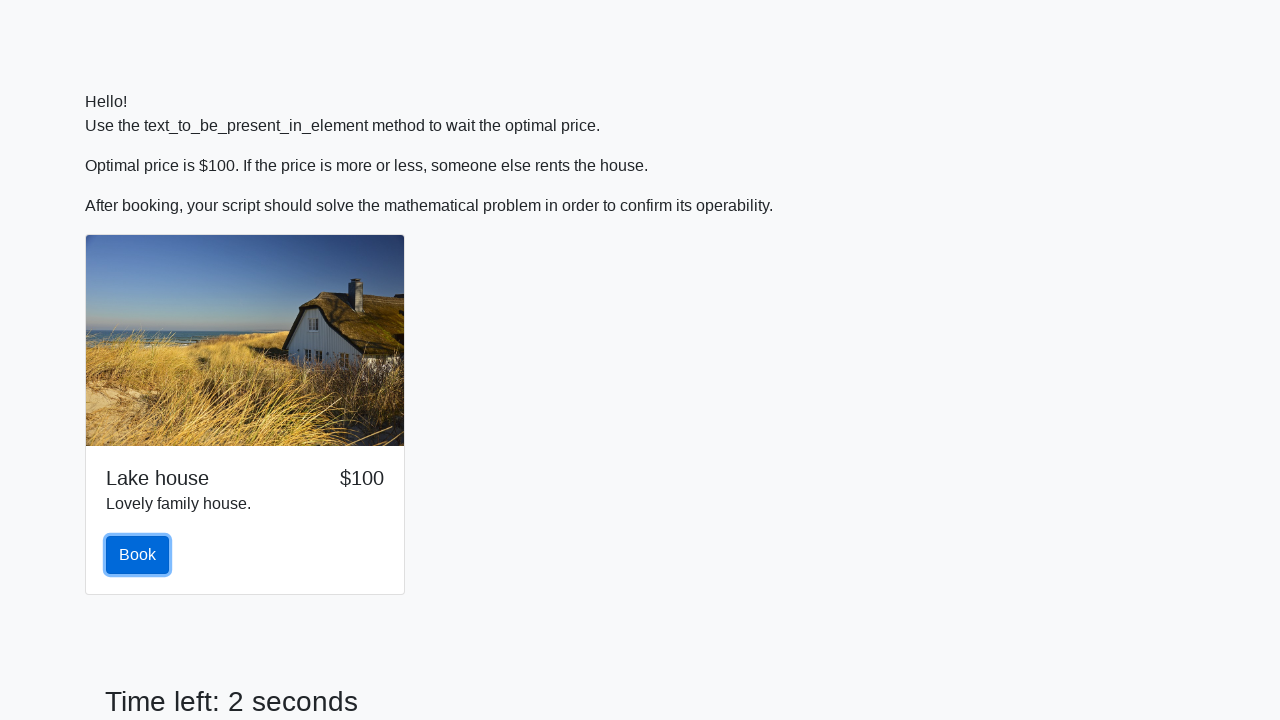

Calculated mathematical result: 2.472875486640998
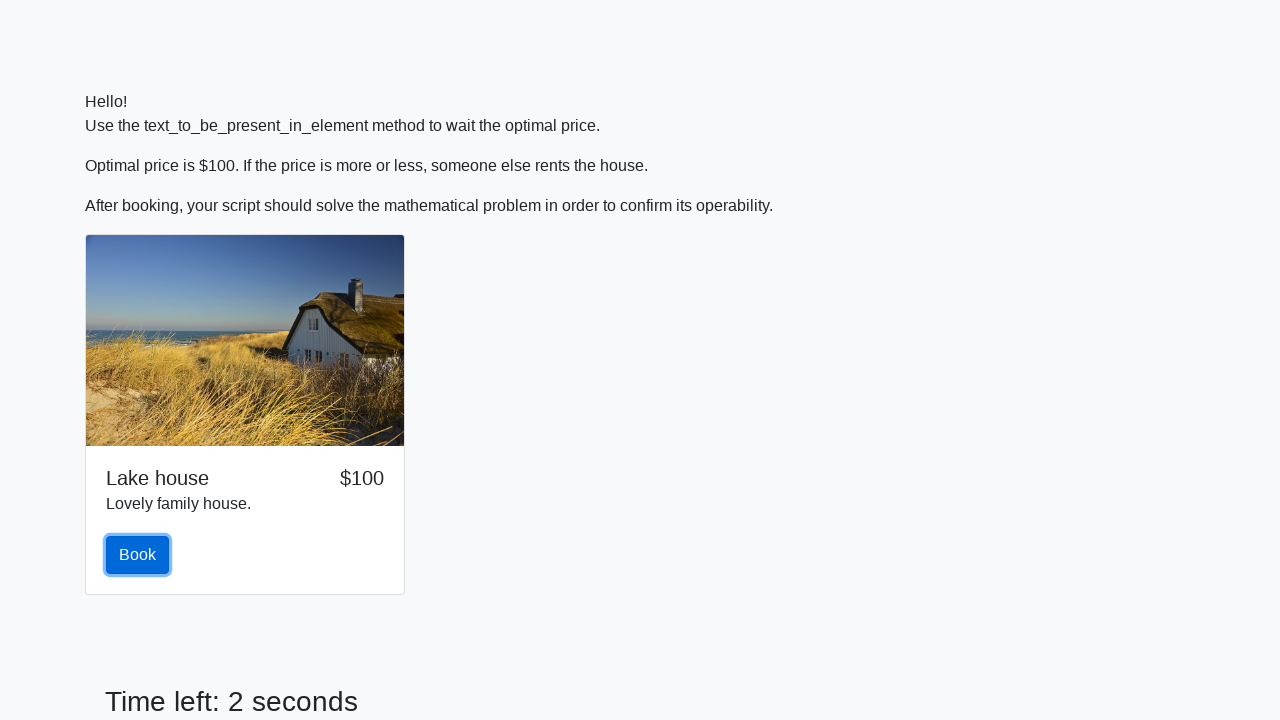

Filled answer field with calculated value: 2.472875486640998 on #answer
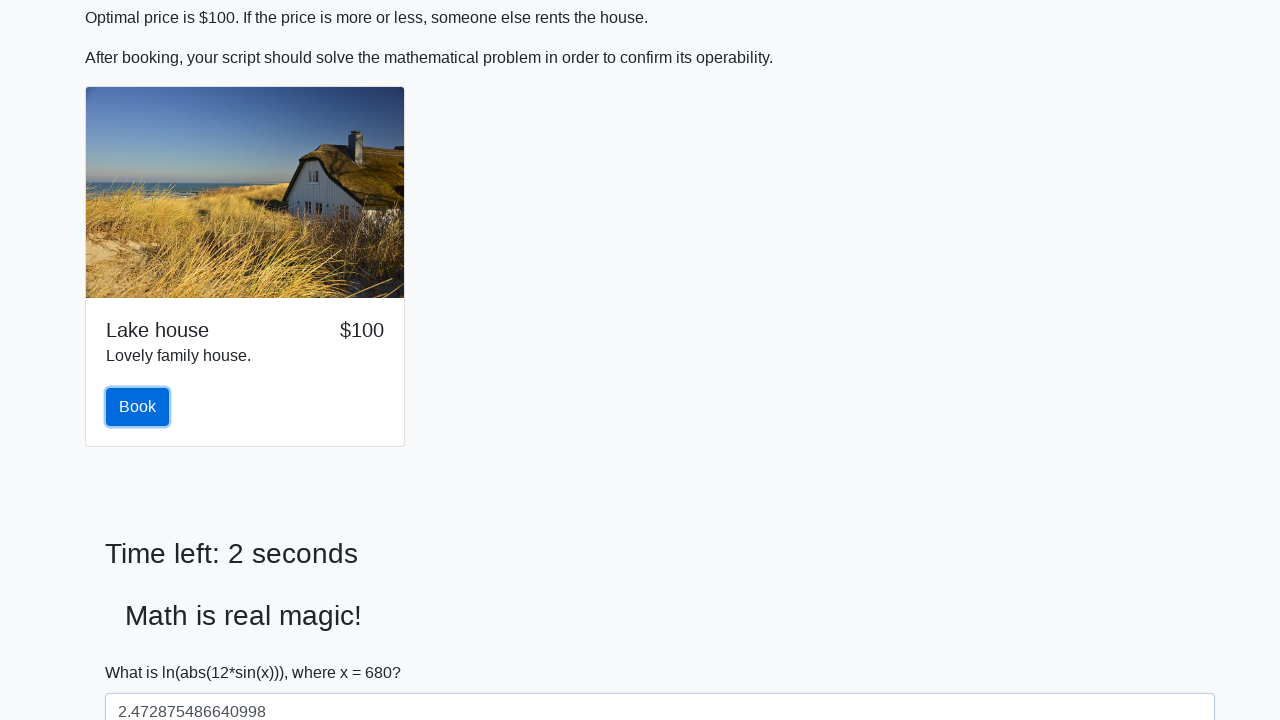

Clicked submit button to submit the form at (143, 651) on [type='submit']
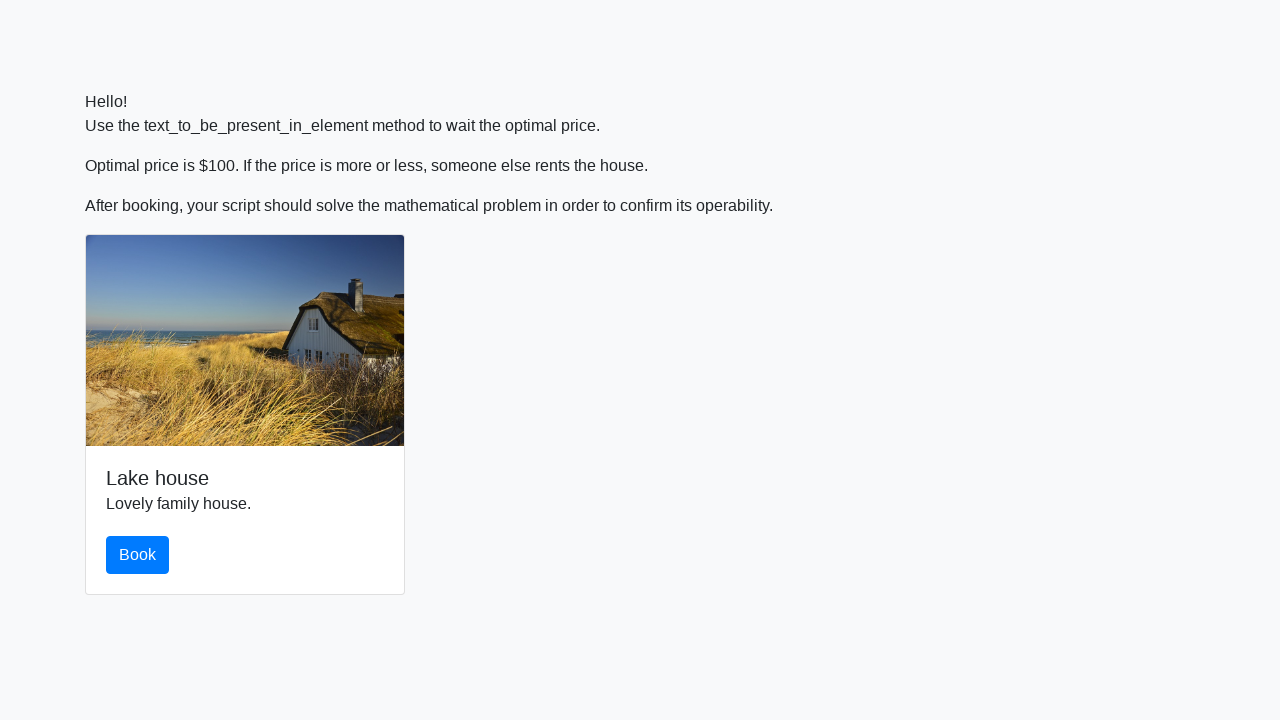

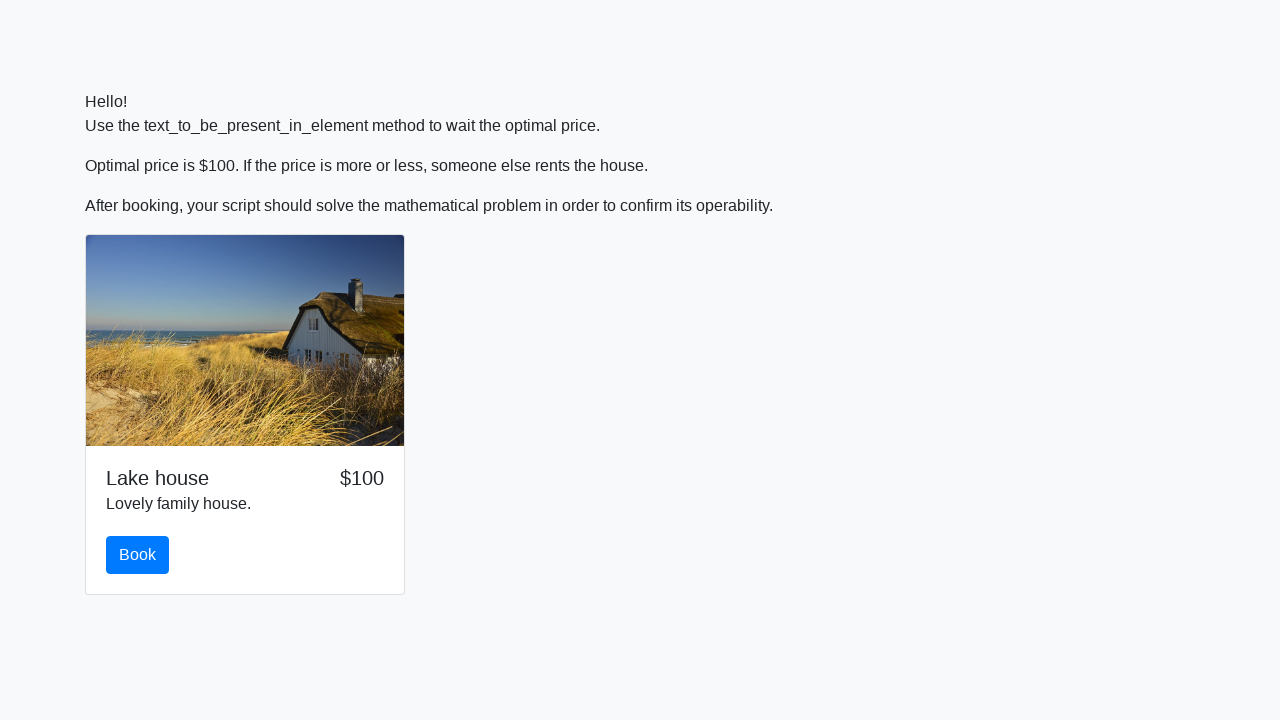